Tests right-click context menu interaction by right-clicking on the "Framework Test Papers" heading element and navigating through the browser's context menu using keyboard arrows to select an option (likely "Open in new tab" which is typically 9 items down).

Starting URL: http://greenstech.in/selenium-course-content.html

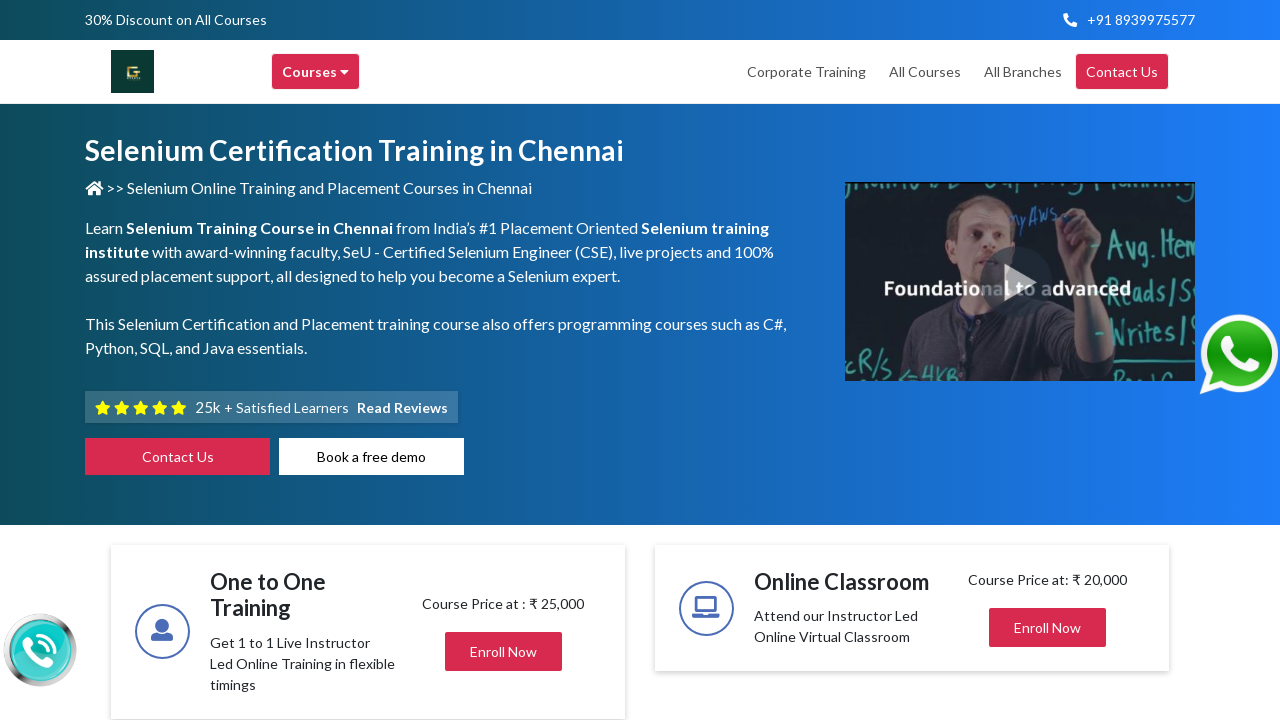

Waited for page to load (domcontentloaded)
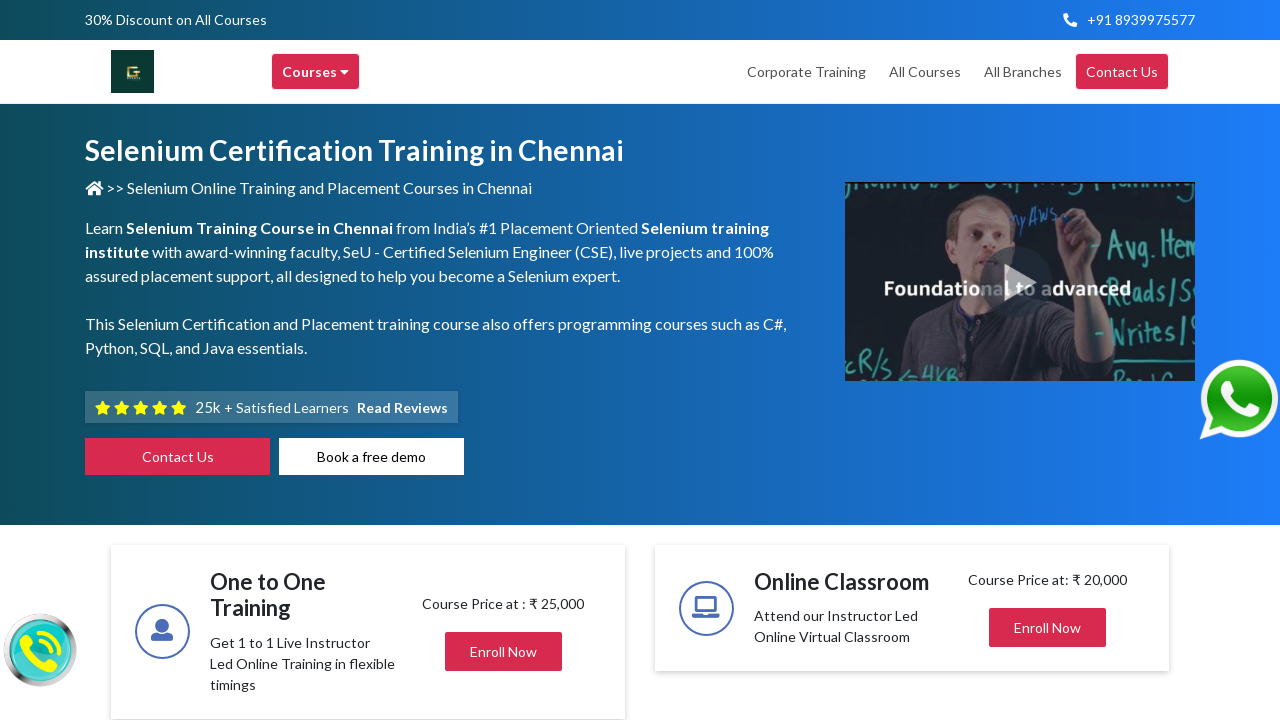

Located the 'Framework Test Papers' heading element
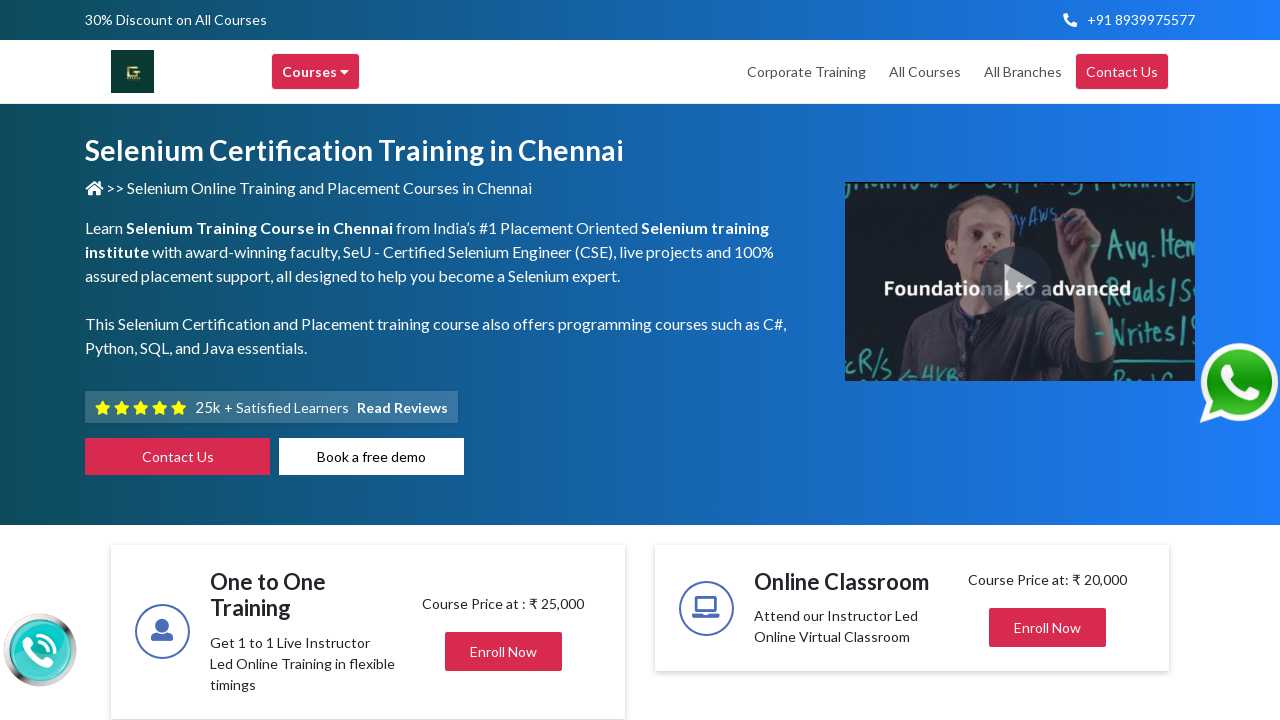

Right-clicked on 'Framework Test Papers' heading to open context menu at (1038, 361) on xpath=//h2[contains(text(),'Framework Test Papers')]
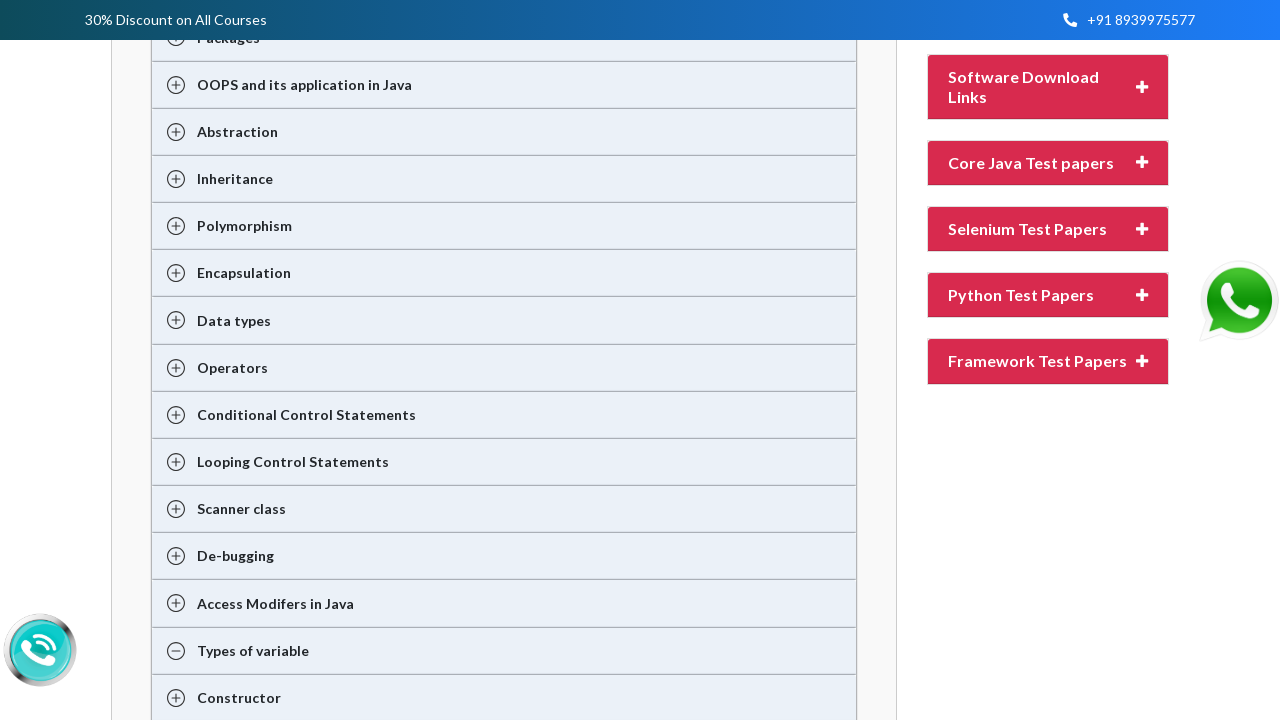

Pressed ArrowDown to navigate context menu (press 1 of 9)
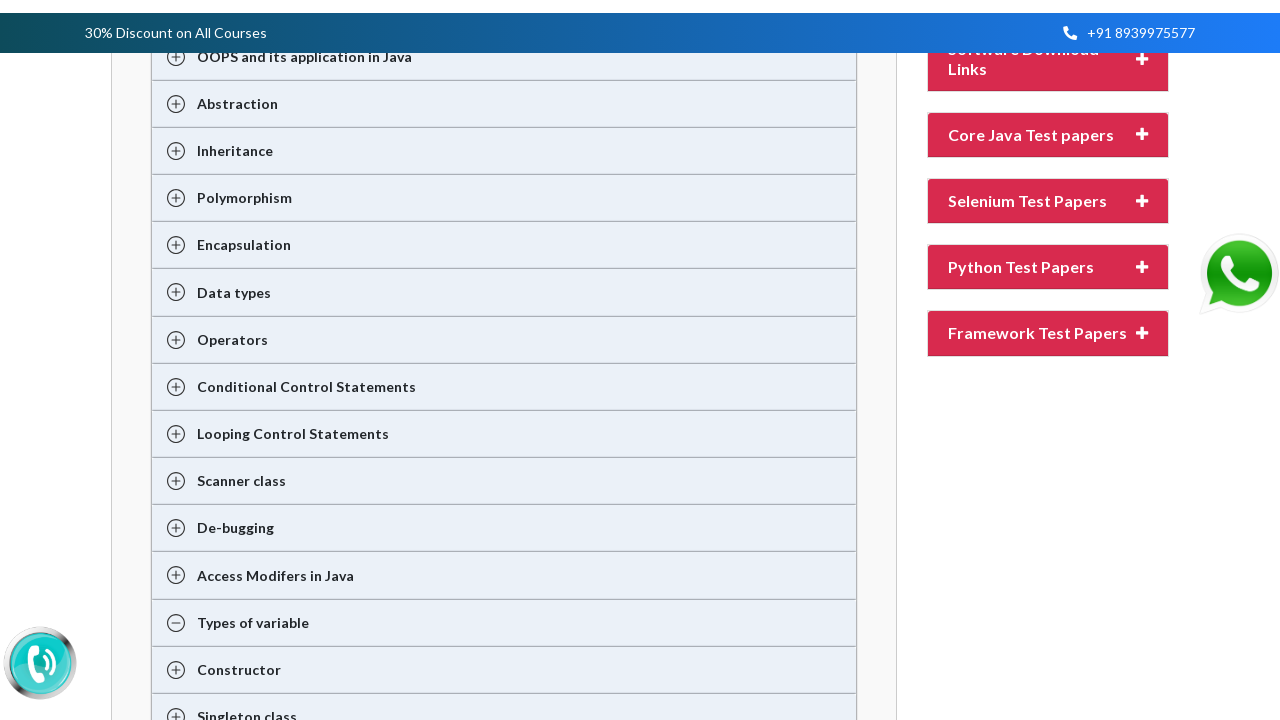

Pressed ArrowDown to navigate context menu (press 2 of 9)
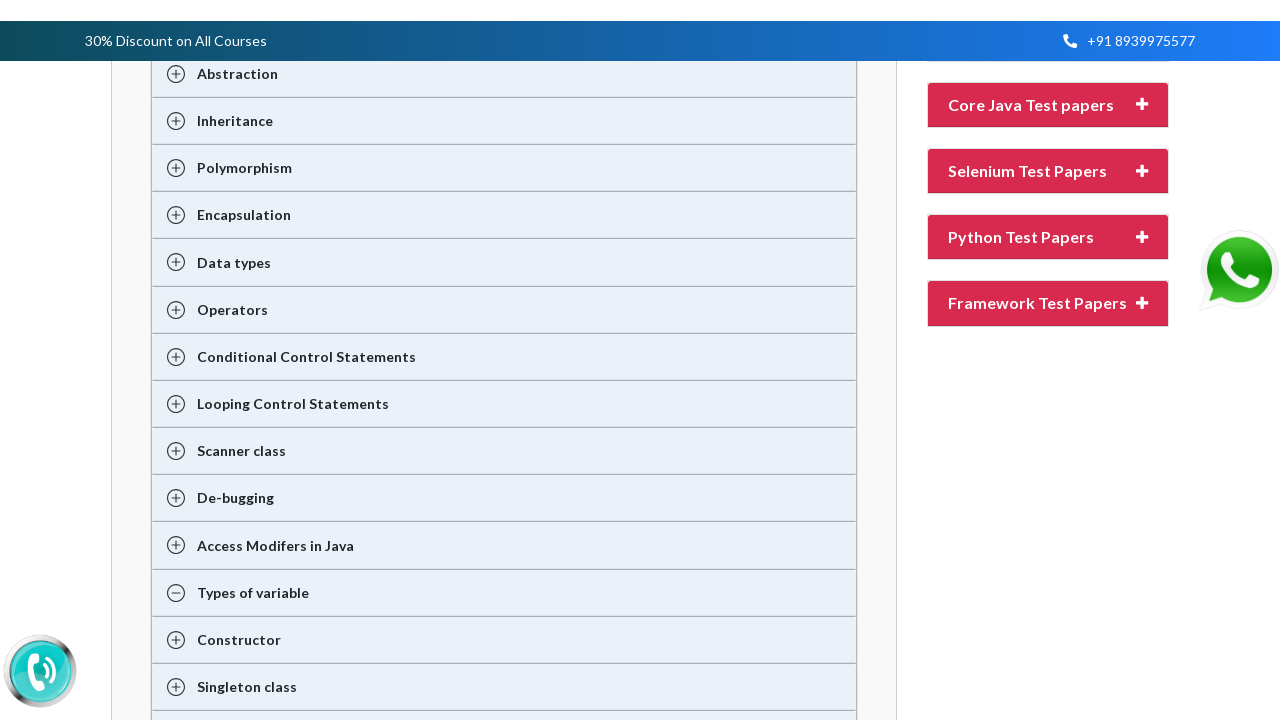

Pressed ArrowDown to navigate context menu (press 3 of 9)
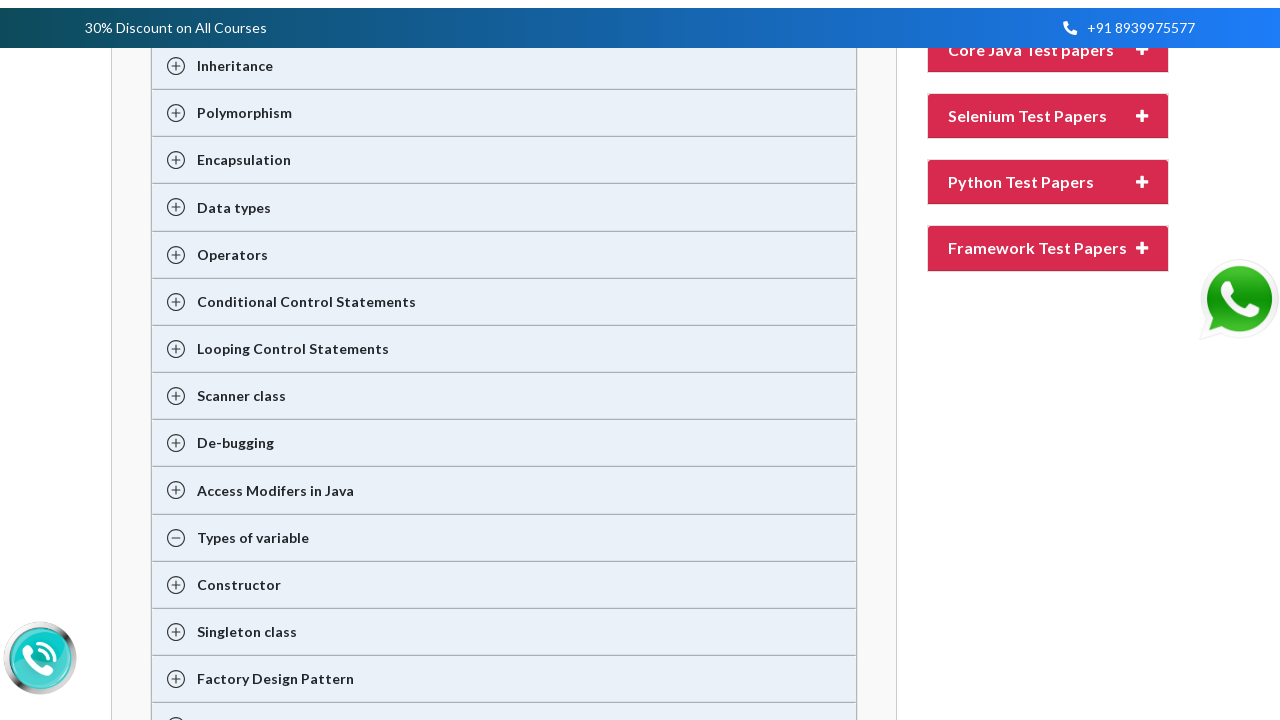

Pressed ArrowDown to navigate context menu (press 4 of 9)
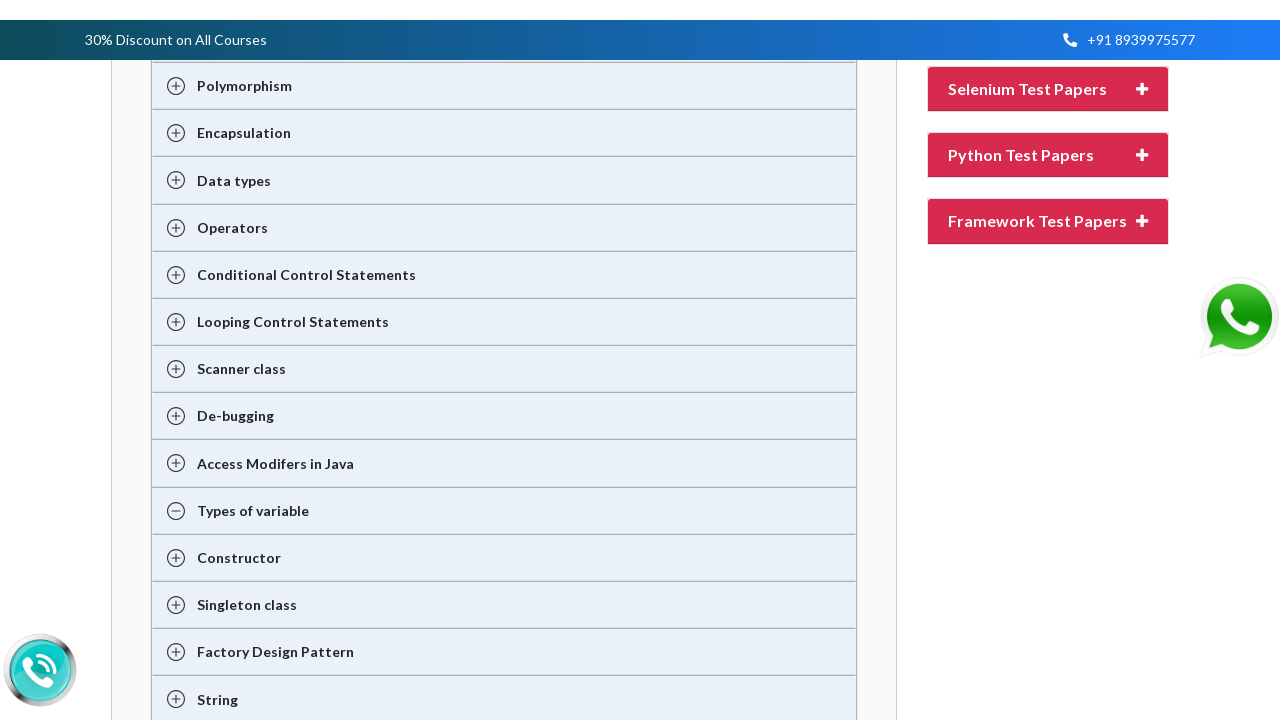

Pressed ArrowDown to navigate context menu (press 5 of 9)
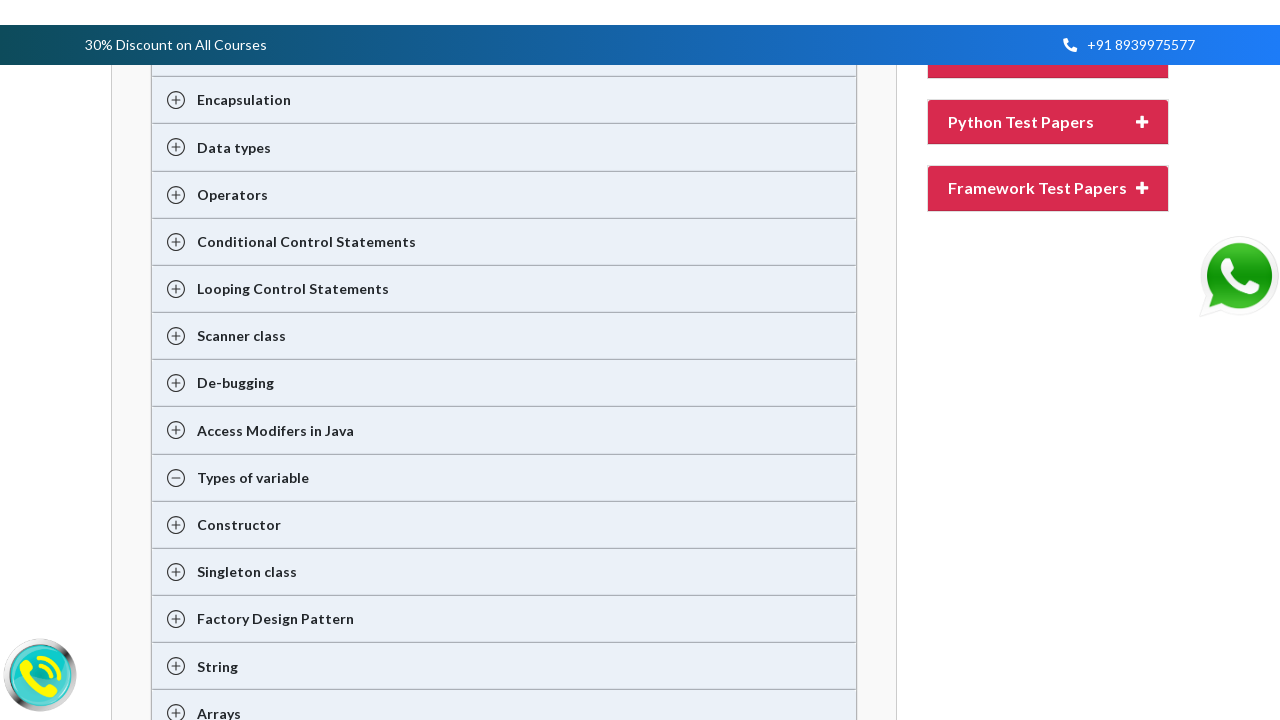

Pressed ArrowDown to navigate context menu (press 6 of 9)
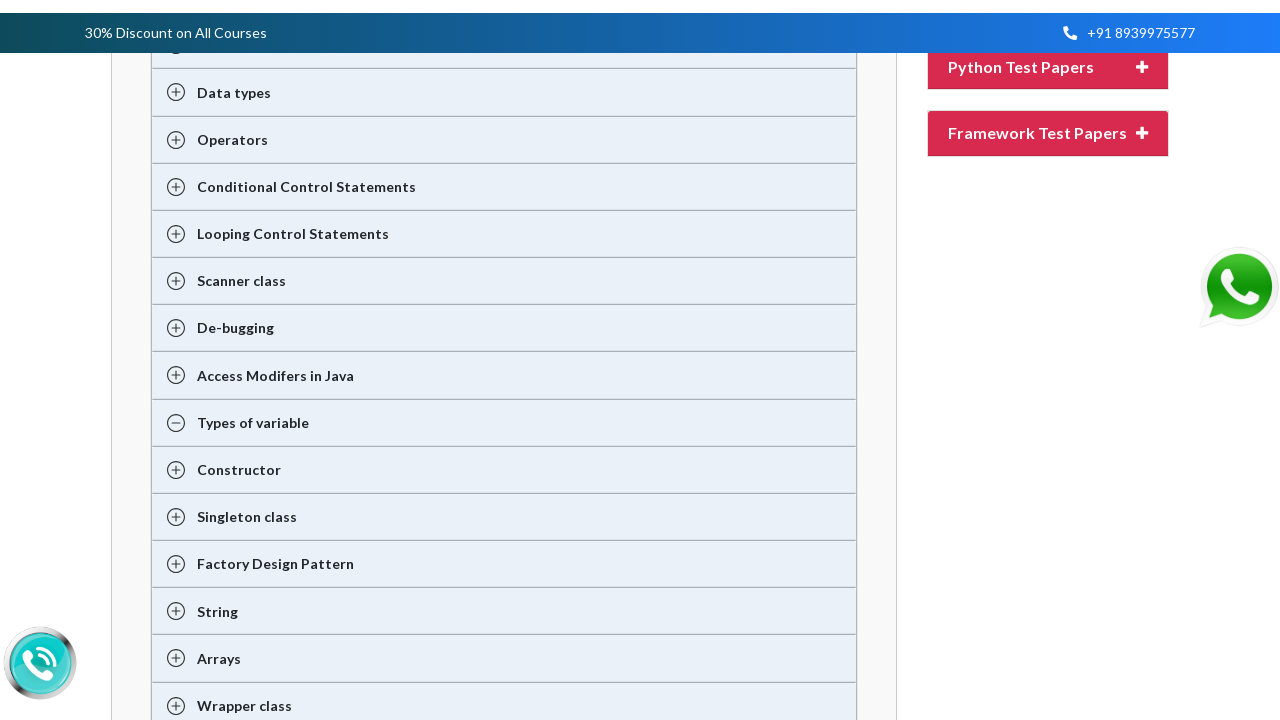

Pressed ArrowDown to navigate context menu (press 7 of 9)
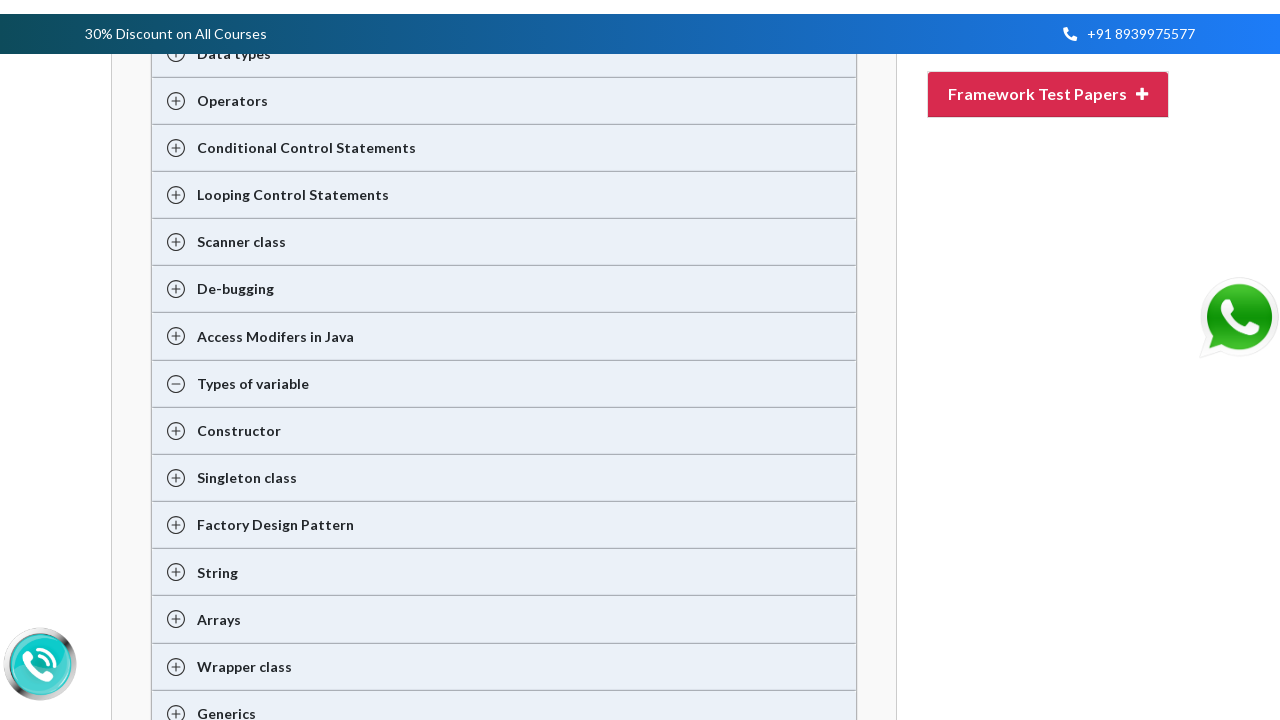

Pressed ArrowDown to navigate context menu (press 8 of 9)
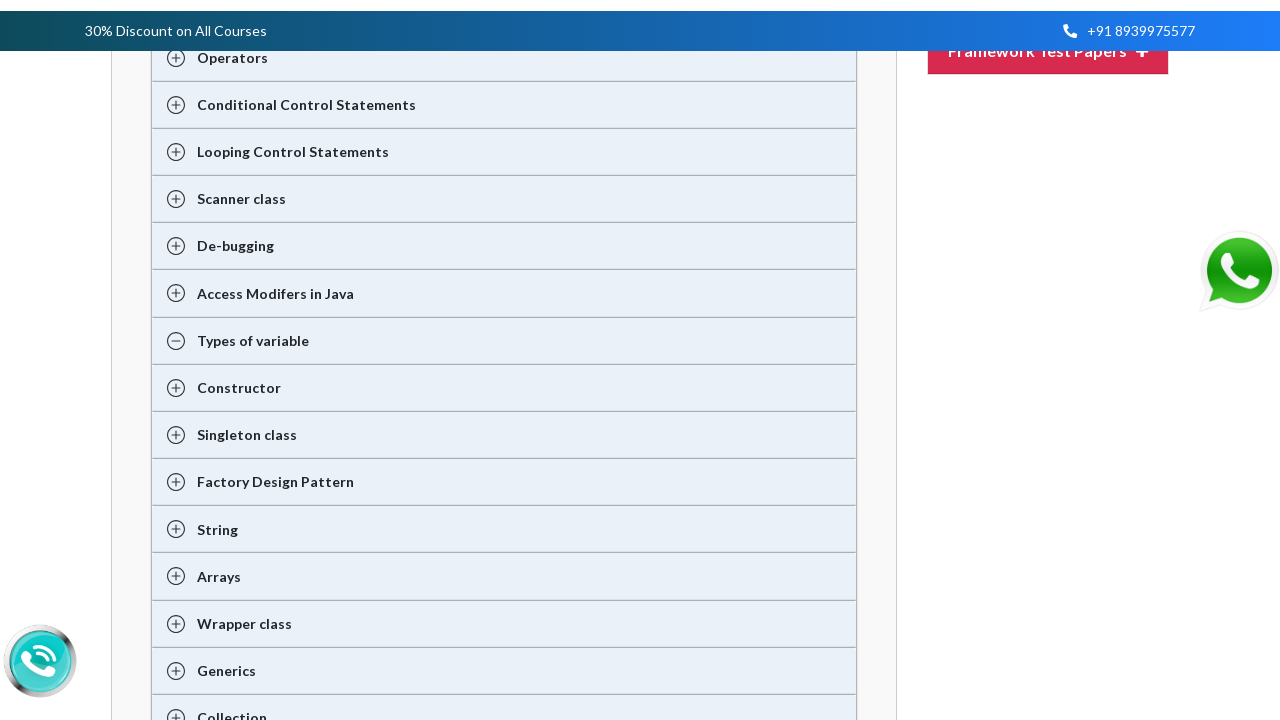

Pressed ArrowDown to navigate context menu (press 9 of 9)
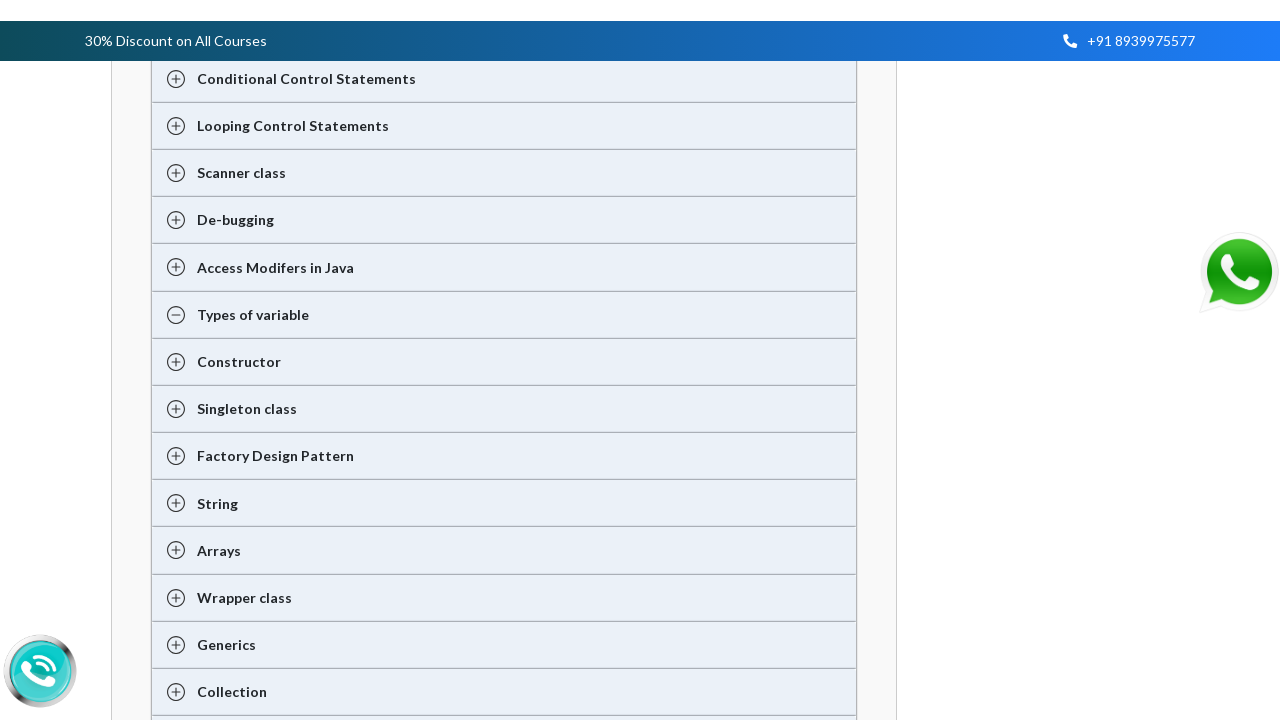

Pressed Enter to select the context menu option (likely 'Open in new tab')
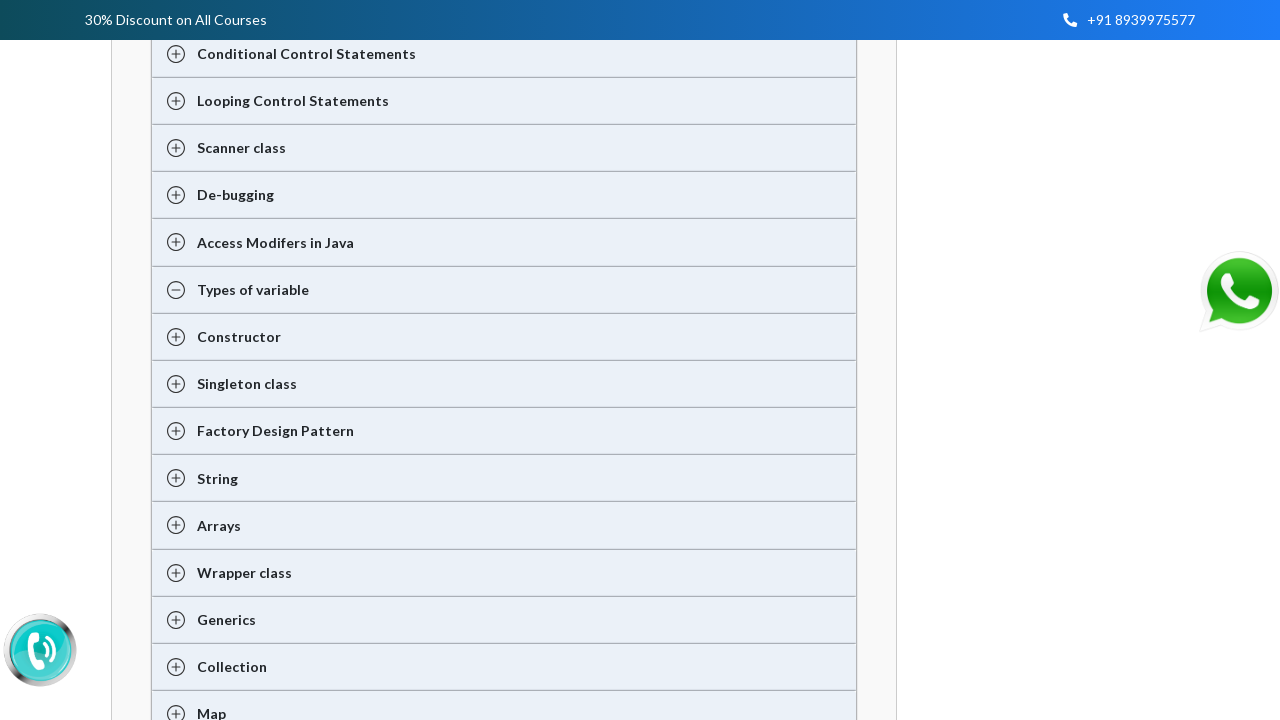

Waited 1000ms for action to complete
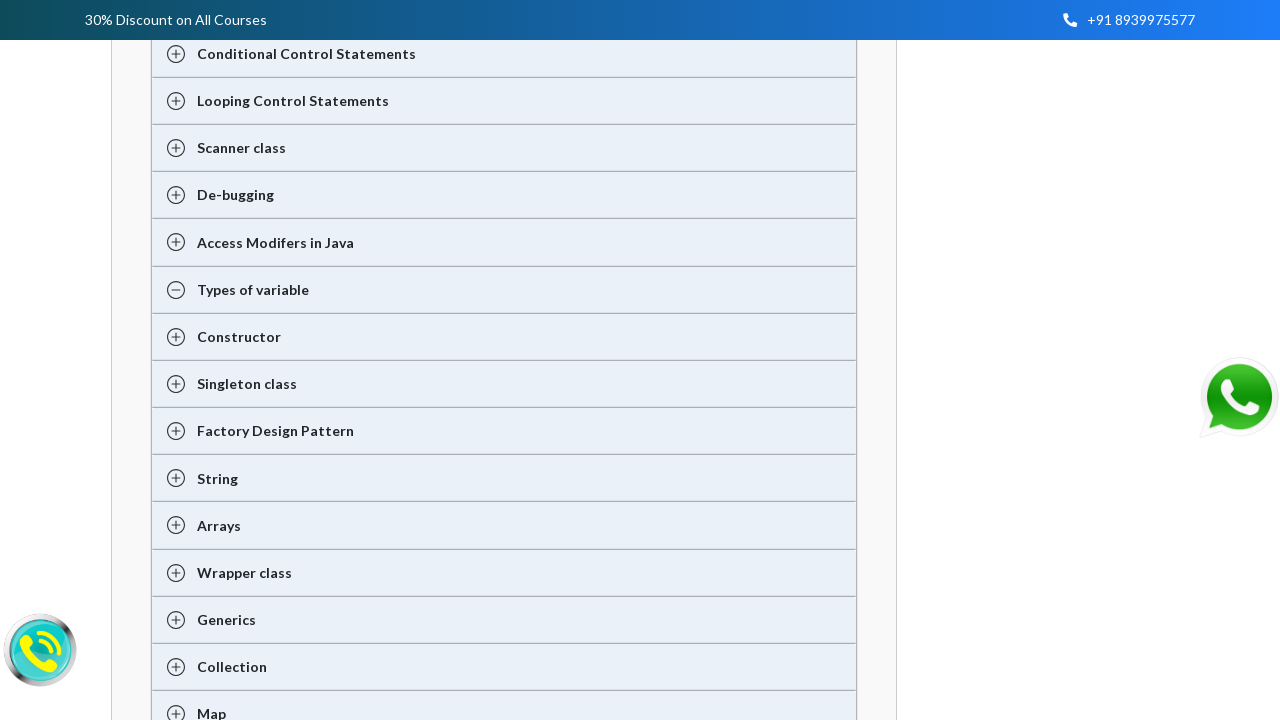

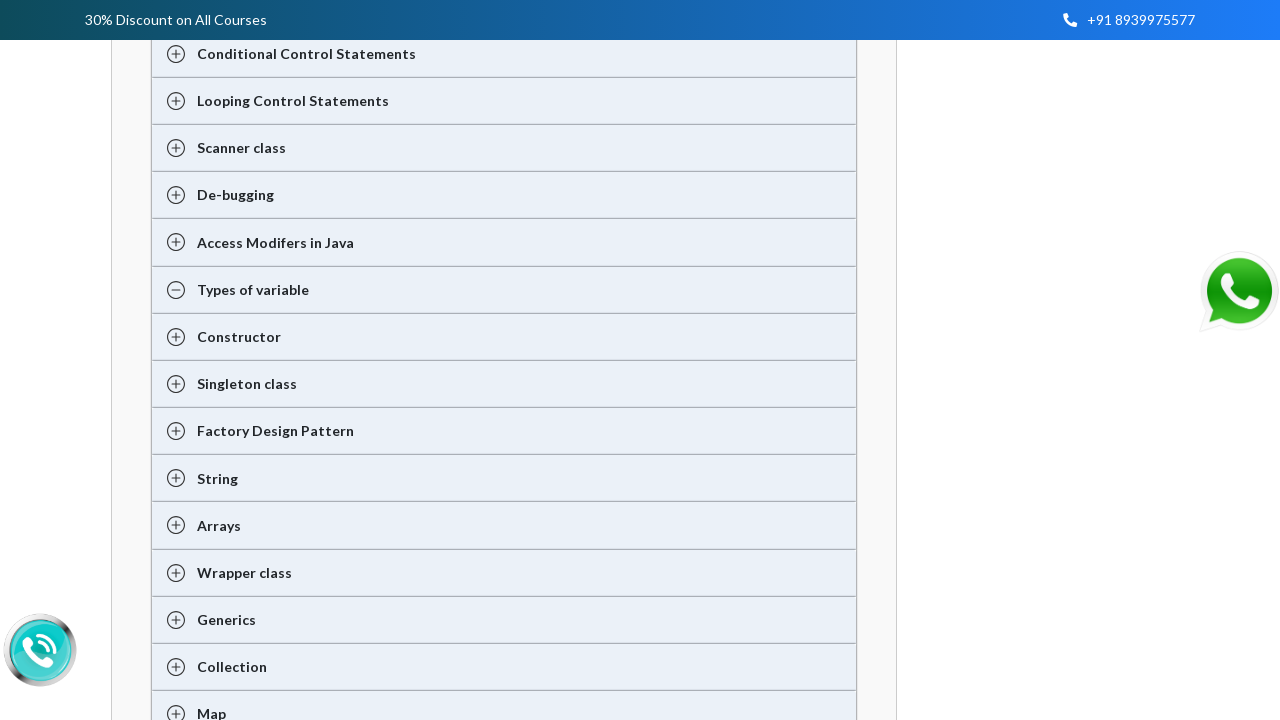